Tests that entering a valid number (79) with a non-perfect square root displays an alert with the correct decimal calculation and no error message

Starting URL: https://kristinek.github.io/site/tasks/task1

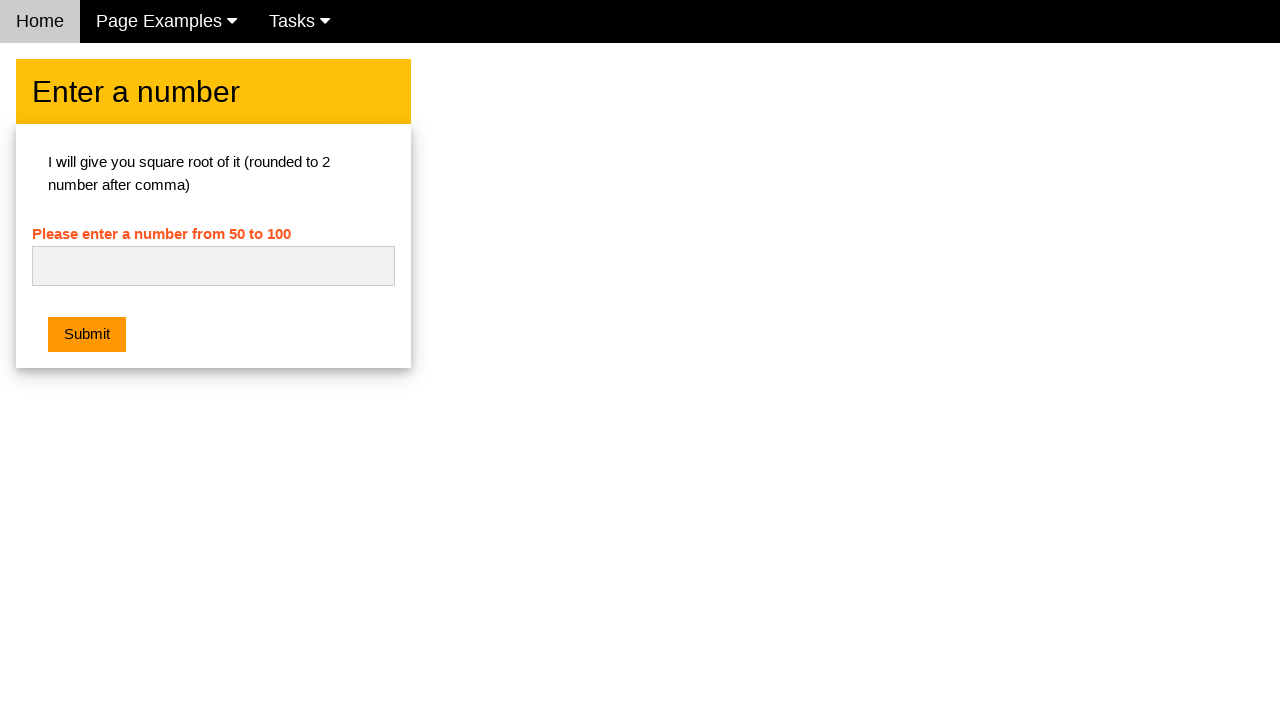

Filled input field with value '79' on #numb
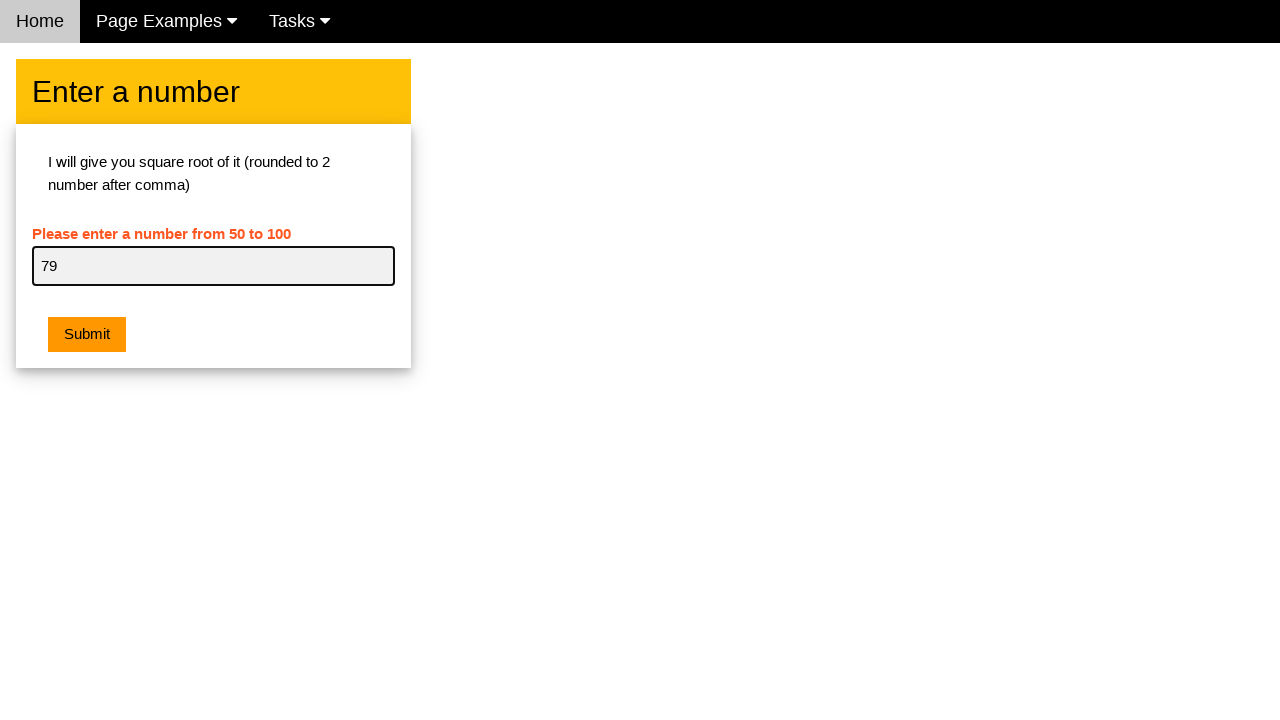

Clicked submit button at (87, 335) on .w3-orange
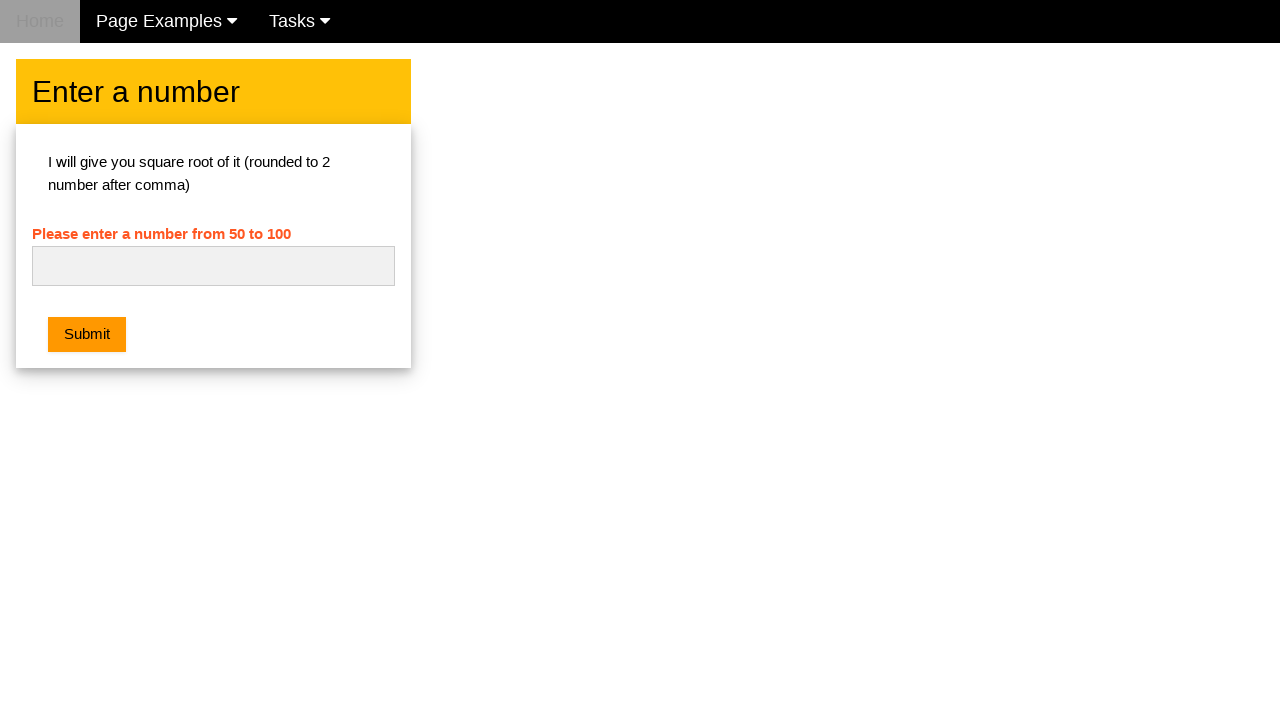

Set up dialog handler to accept alerts
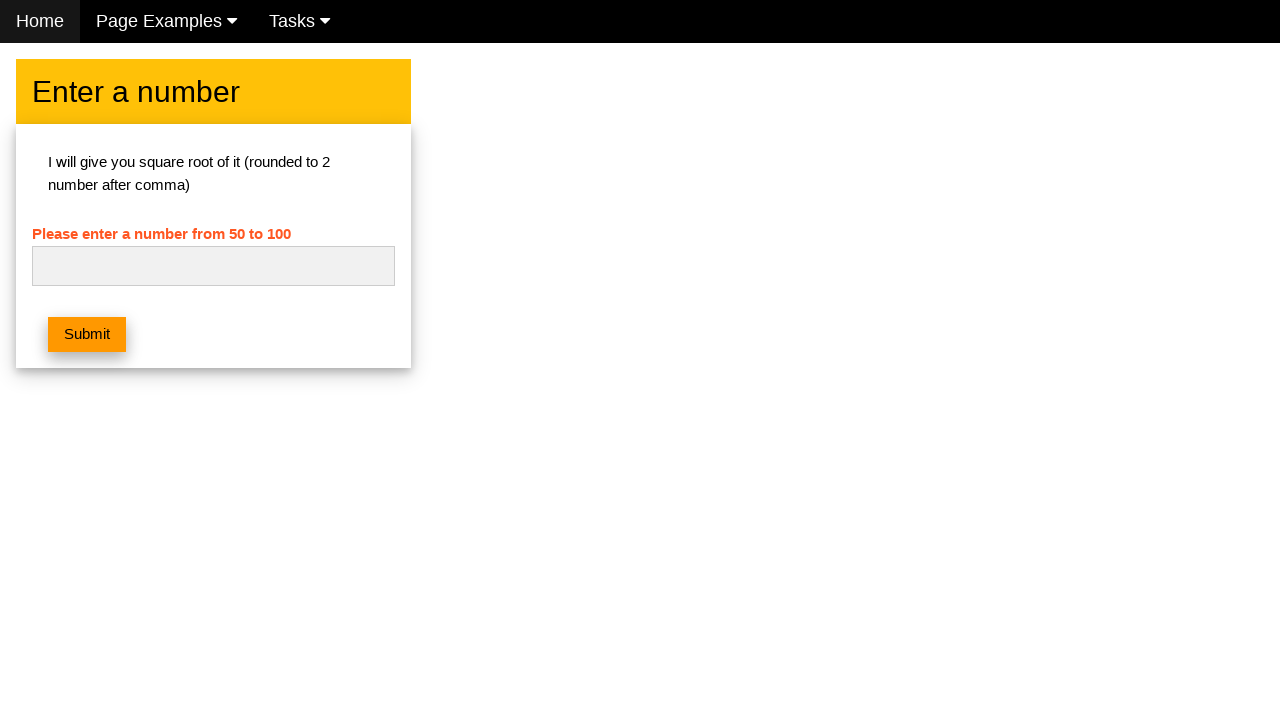

Waited 500ms for alert to be processed
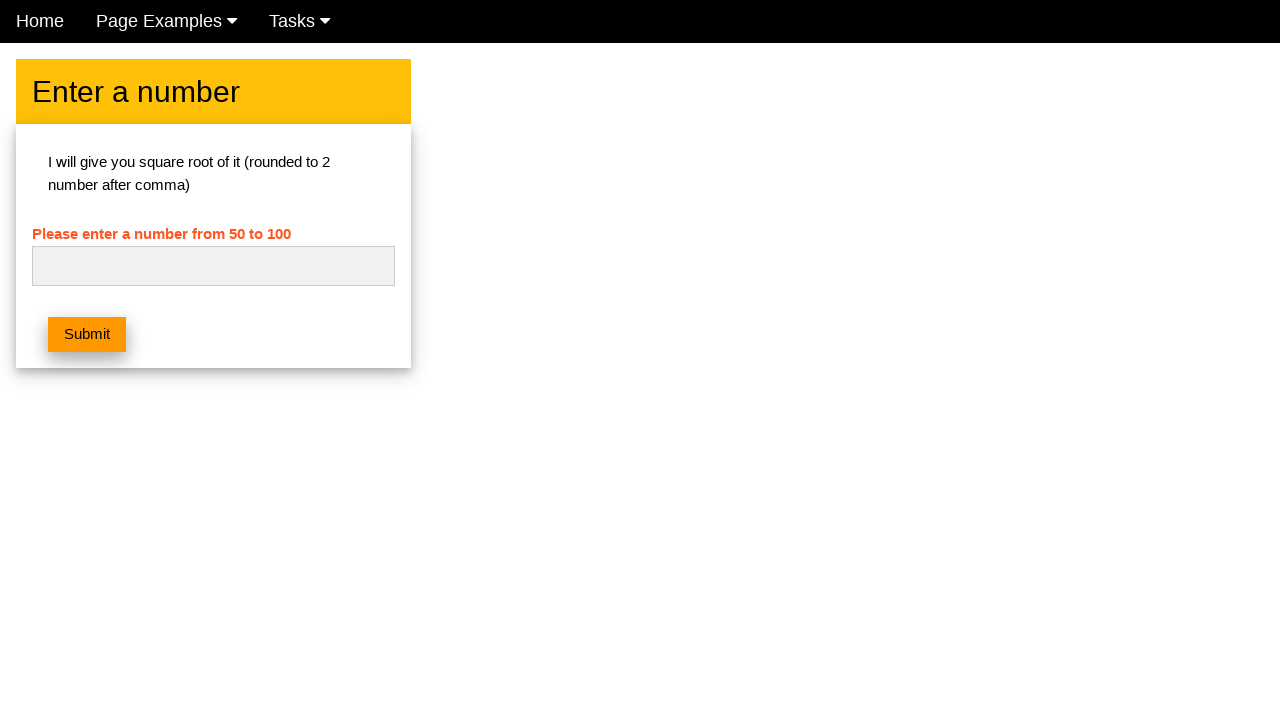

Verified error message is not displayed
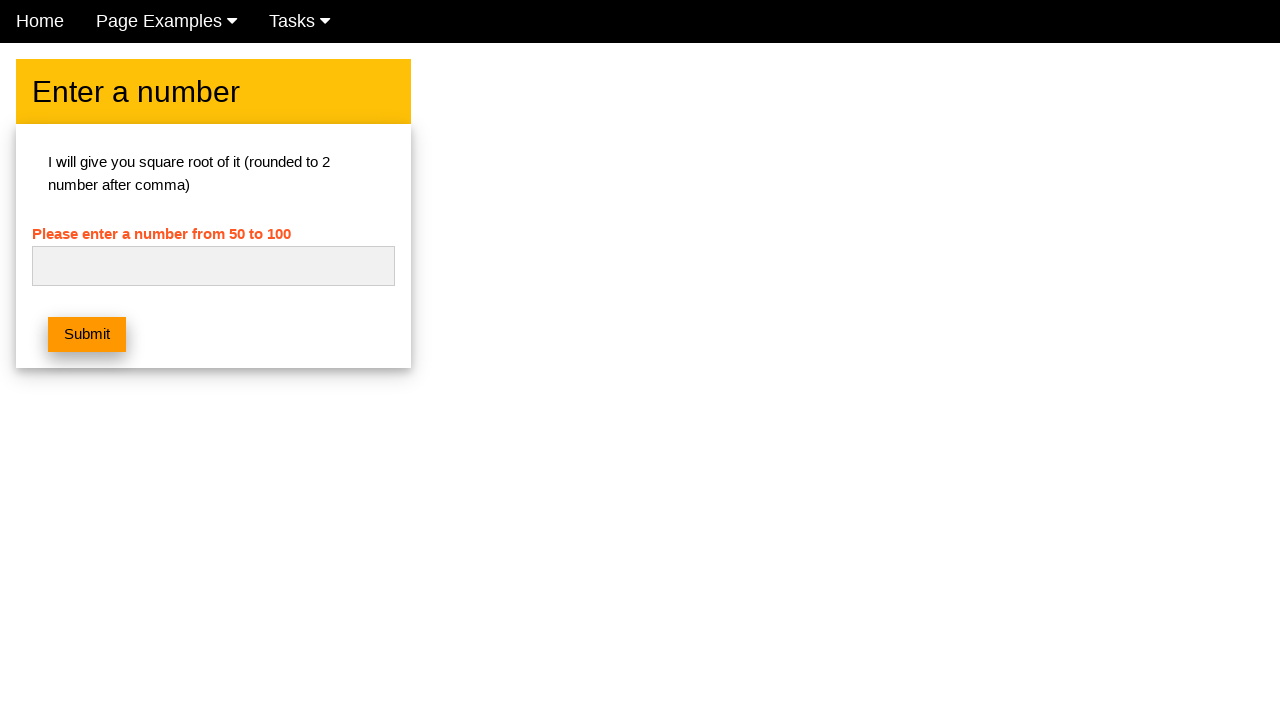

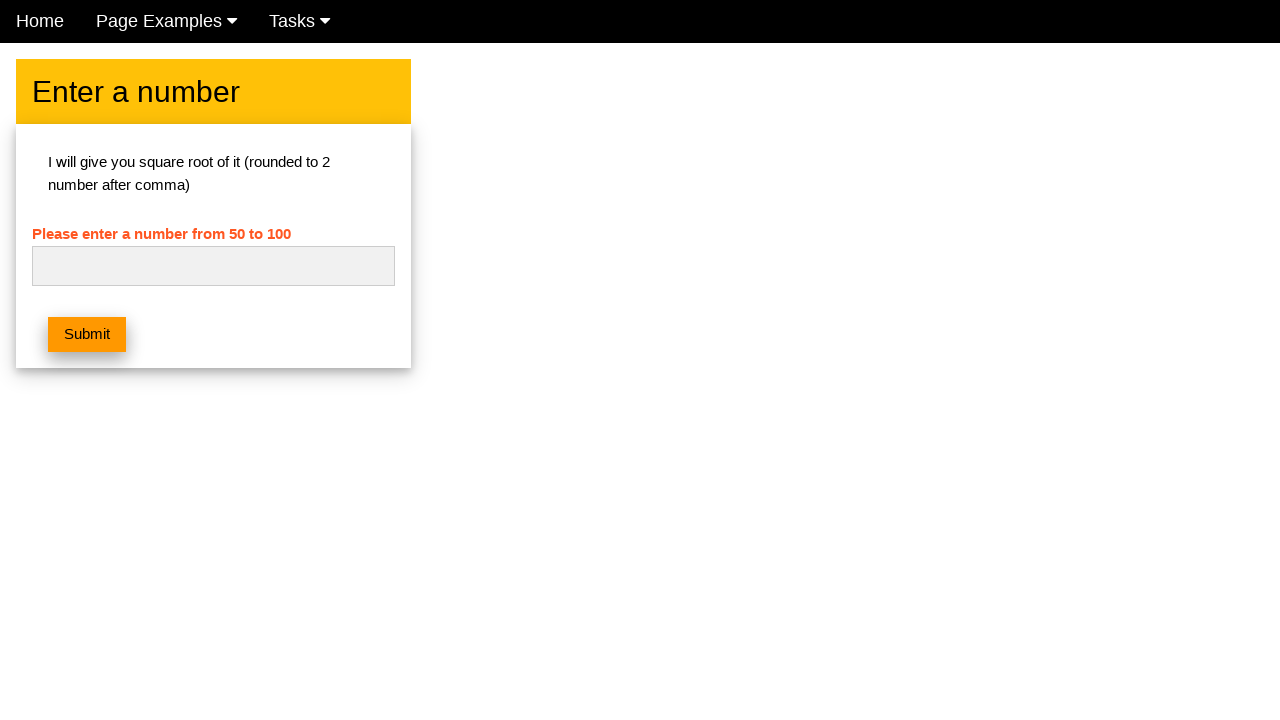